Tests client-side delay handling by clicking a button that triggers an AJAX request and waiting for the success message to appear

Starting URL: http://www.uitestingplayground.com/clientdelay/

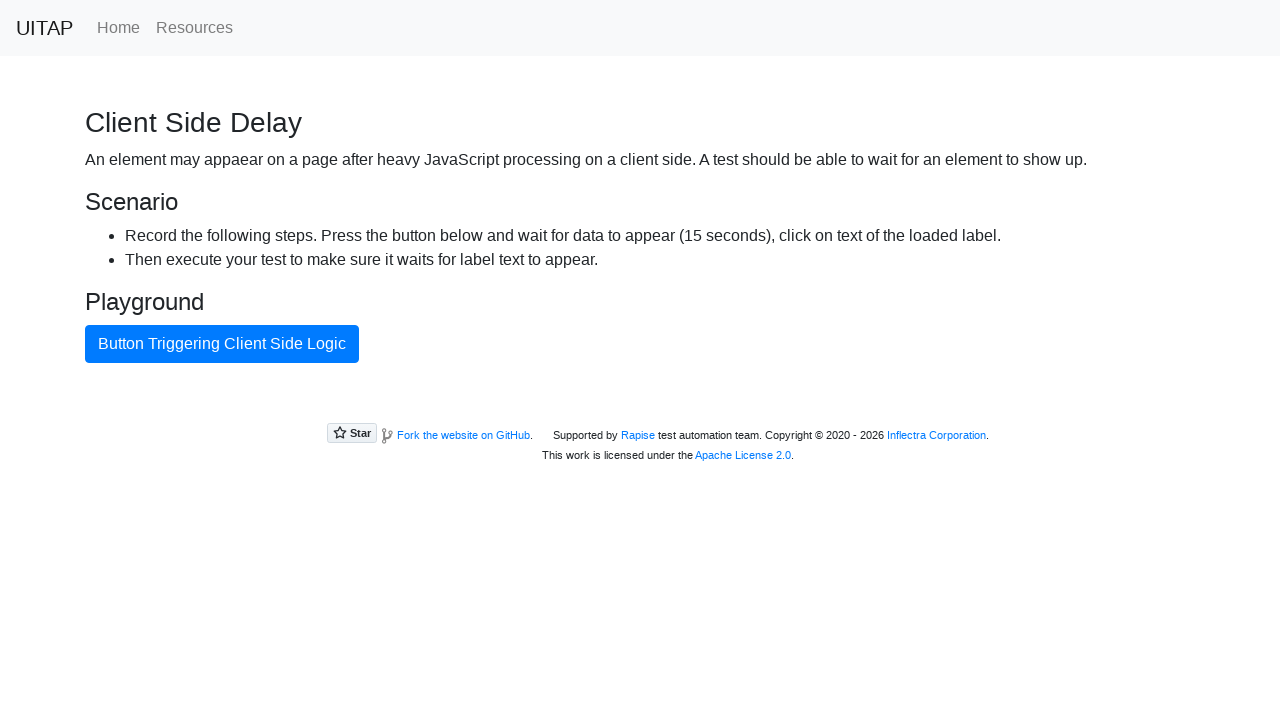

Clicked AJAX button to trigger client-side processing at (222, 344) on #ajaxButton
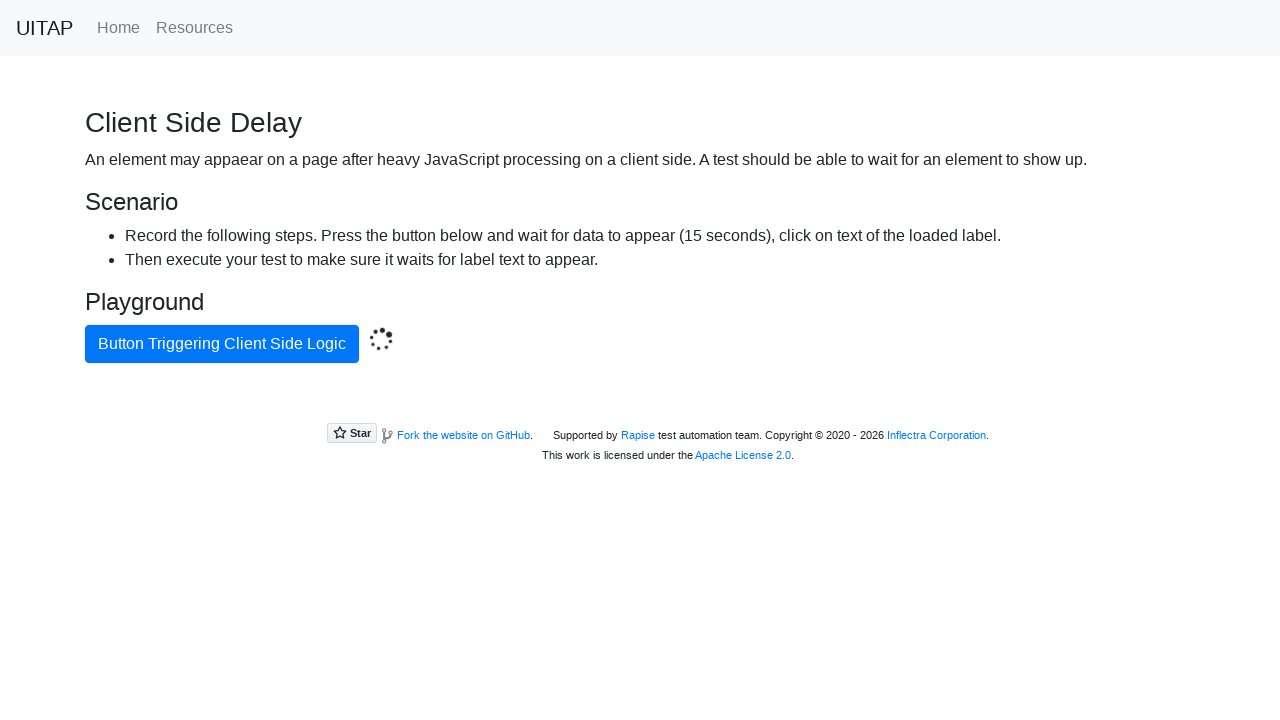

Success message appeared after client-side delay
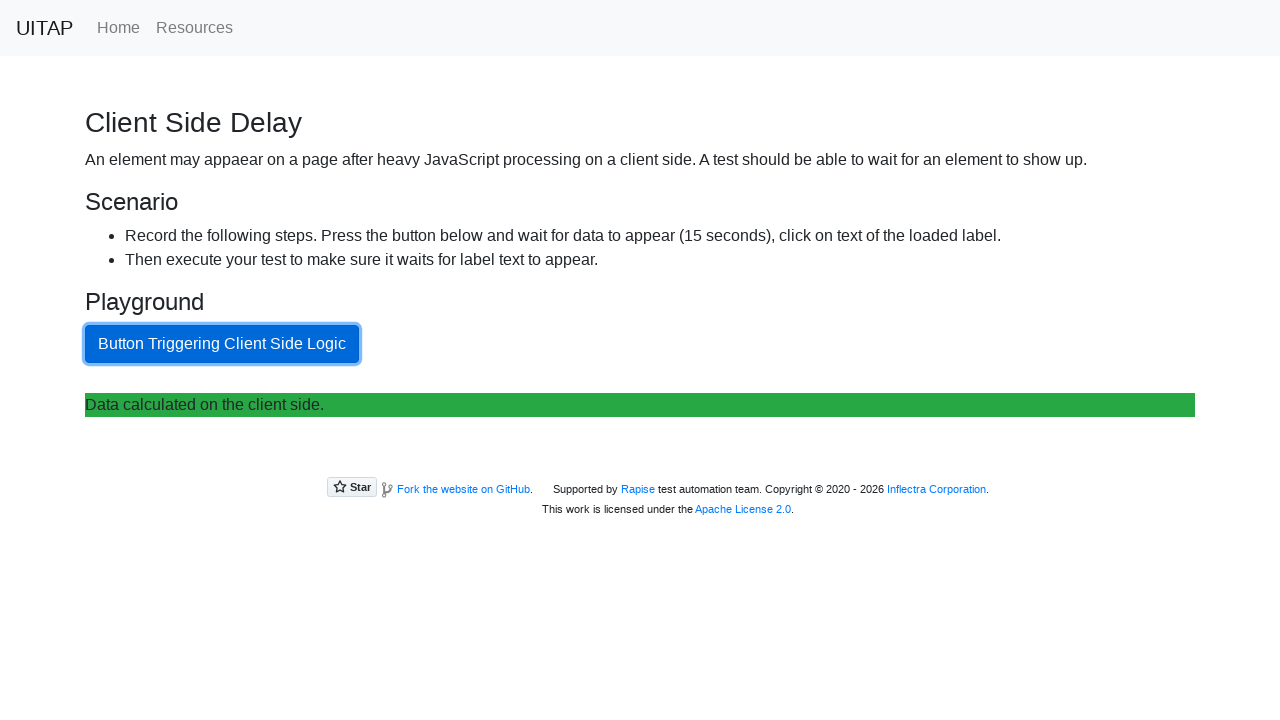

Verified success message text 'Data calculated on the client side.' is present
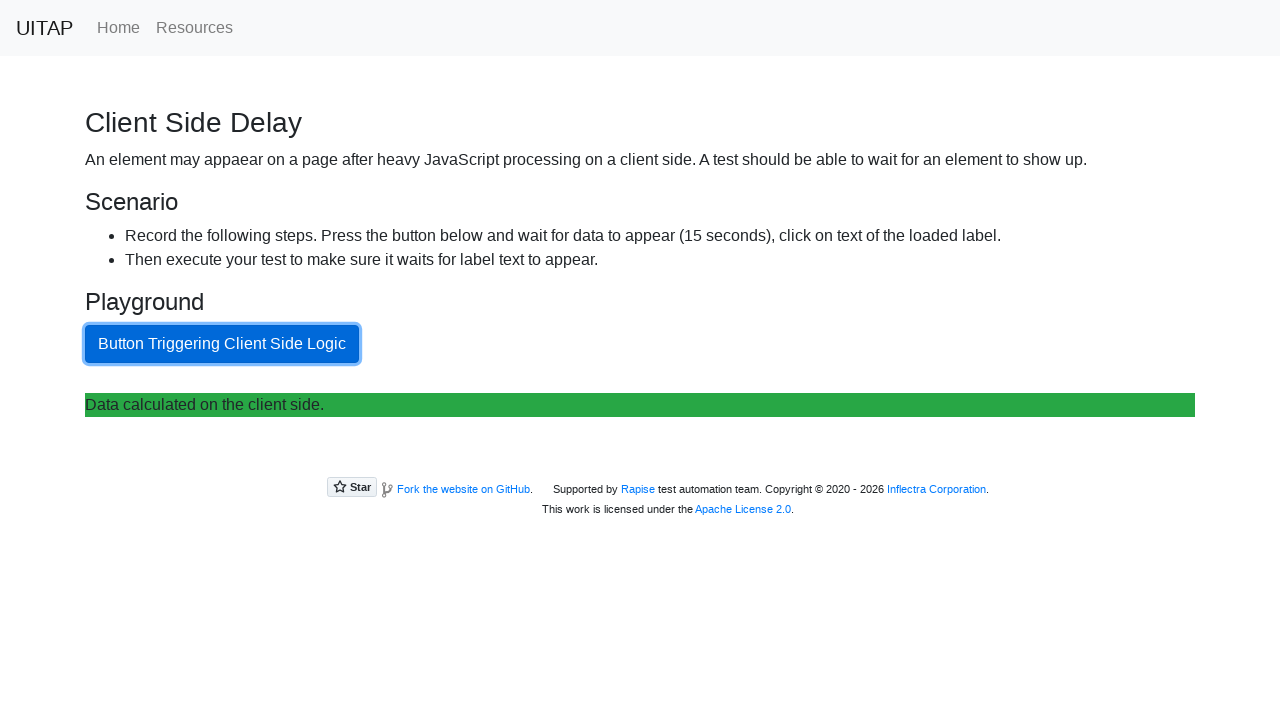

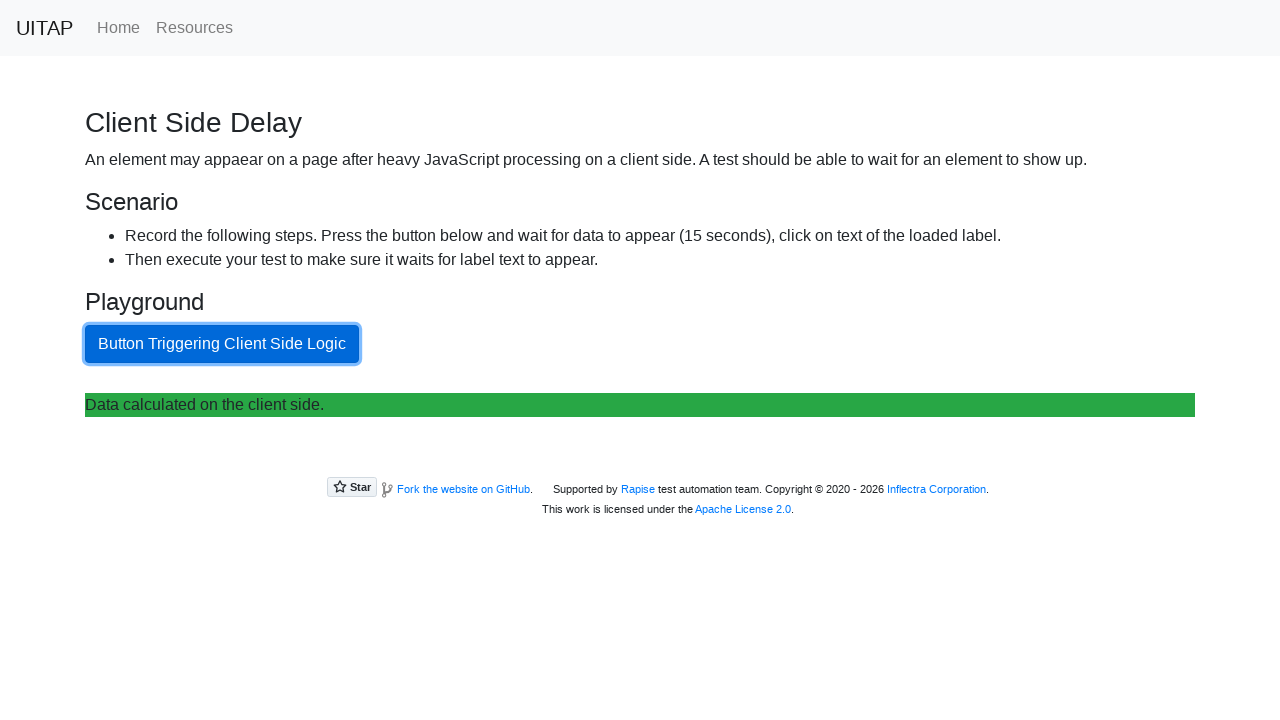